Tests the Add/Remove Elements functionality by clicking the Add Element button twice to create two elements, then clicking Delete once, and verifying that one delete button remains.

Starting URL: http://the-internet.herokuapp.com/add_remove_elements/

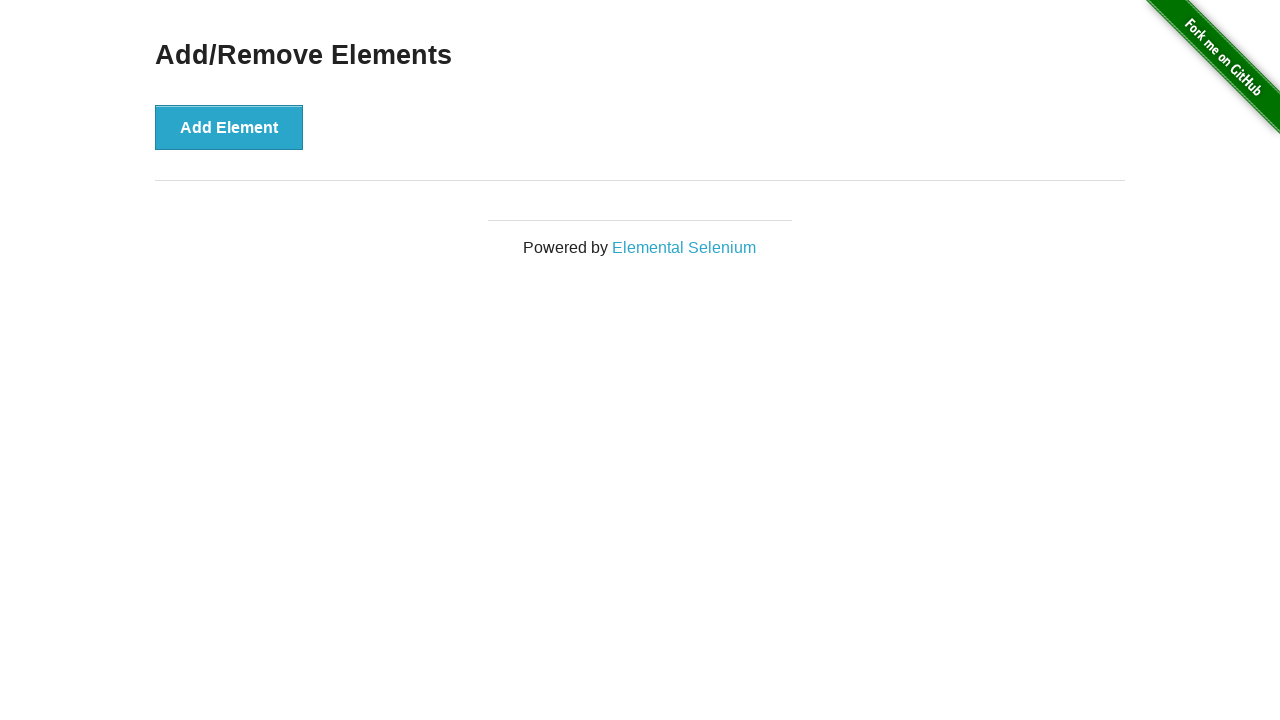

Clicked 'Add Element' button first time at (229, 127) on xpath=//button[text()='Add Element']
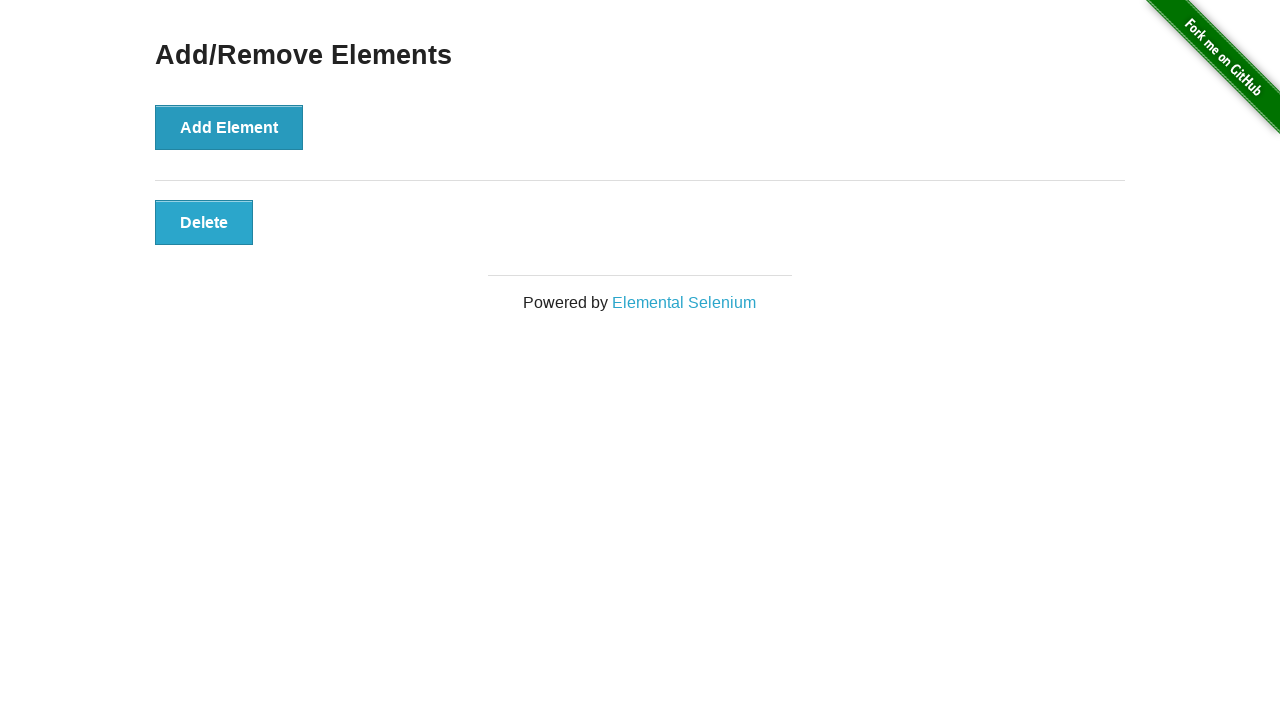

Clicked 'Add Element' button second time at (229, 127) on xpath=//button[text()='Add Element']
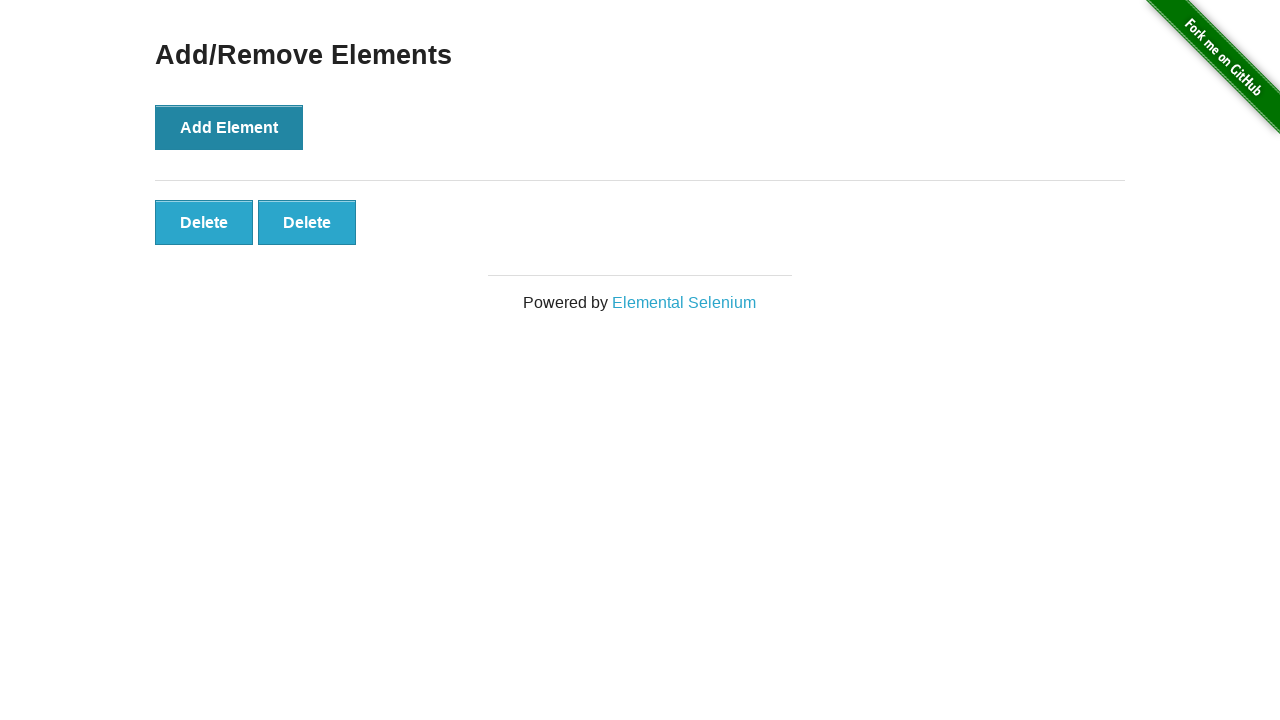

Clicked one 'Delete' button to remove an element at (204, 222) on xpath=//button[text()='Delete']
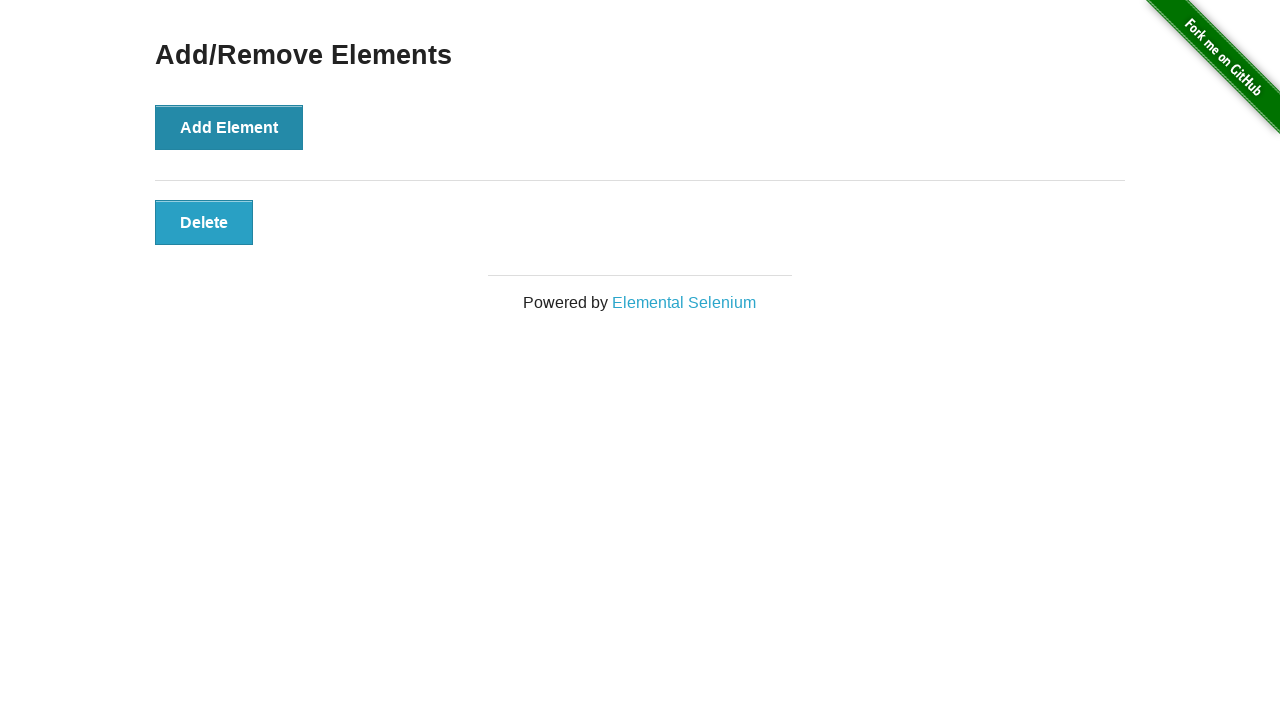

Waited for Delete button to be present
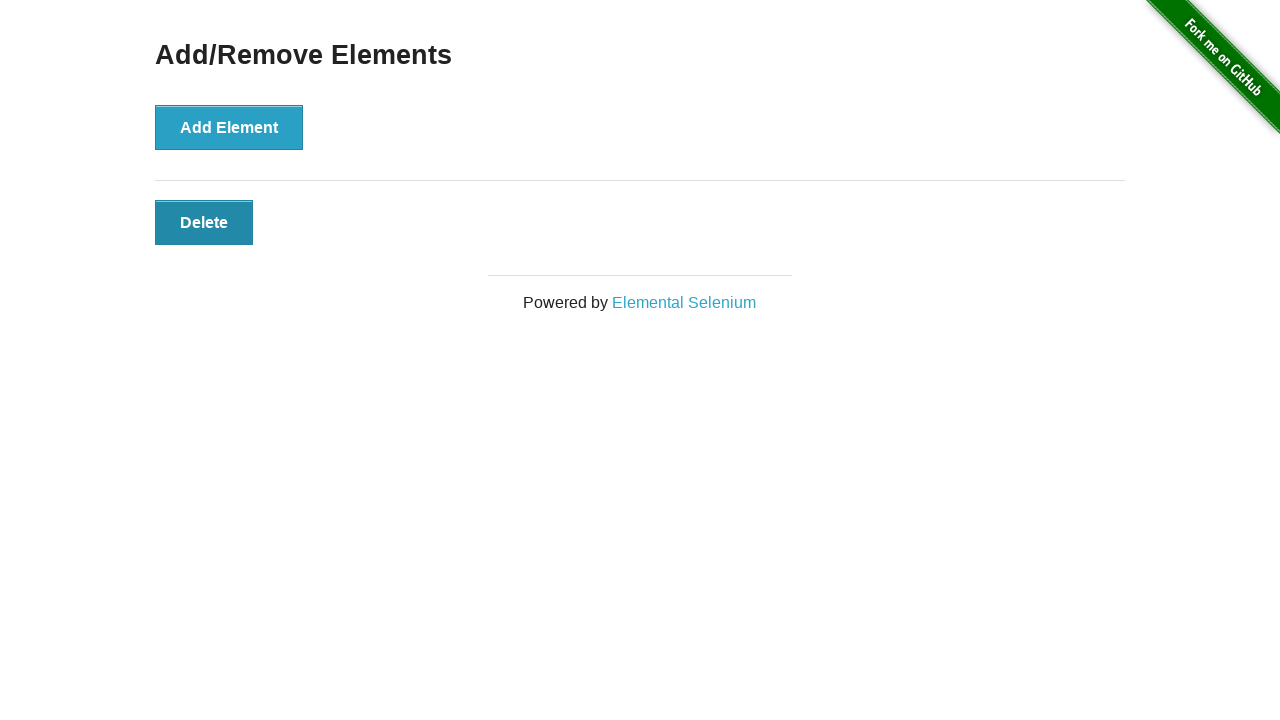

Located all remaining Delete buttons
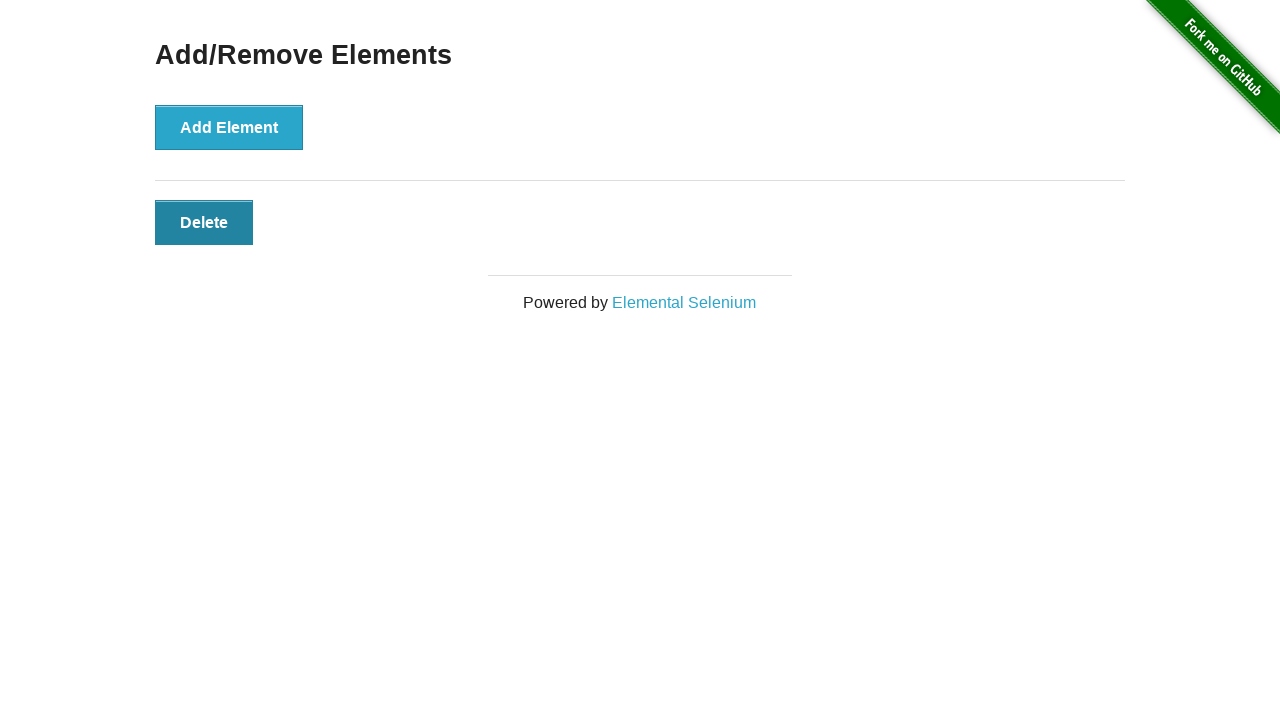

Verified that exactly one Delete button remains
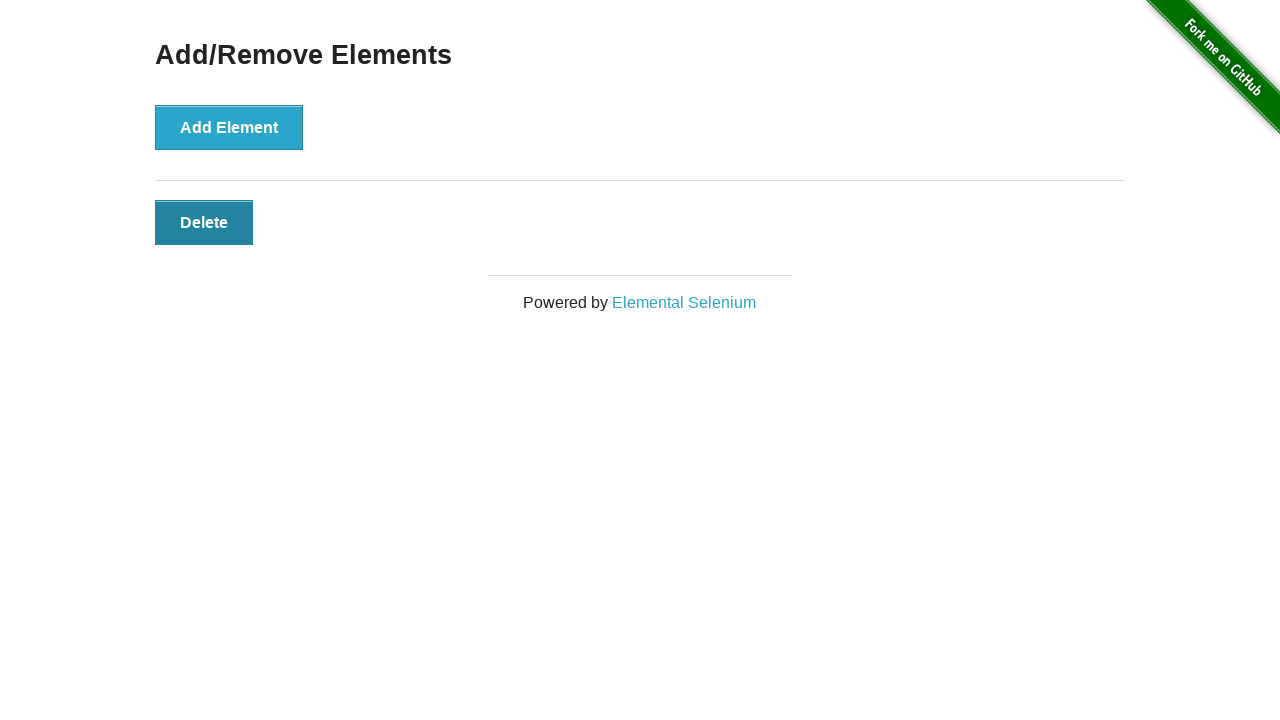

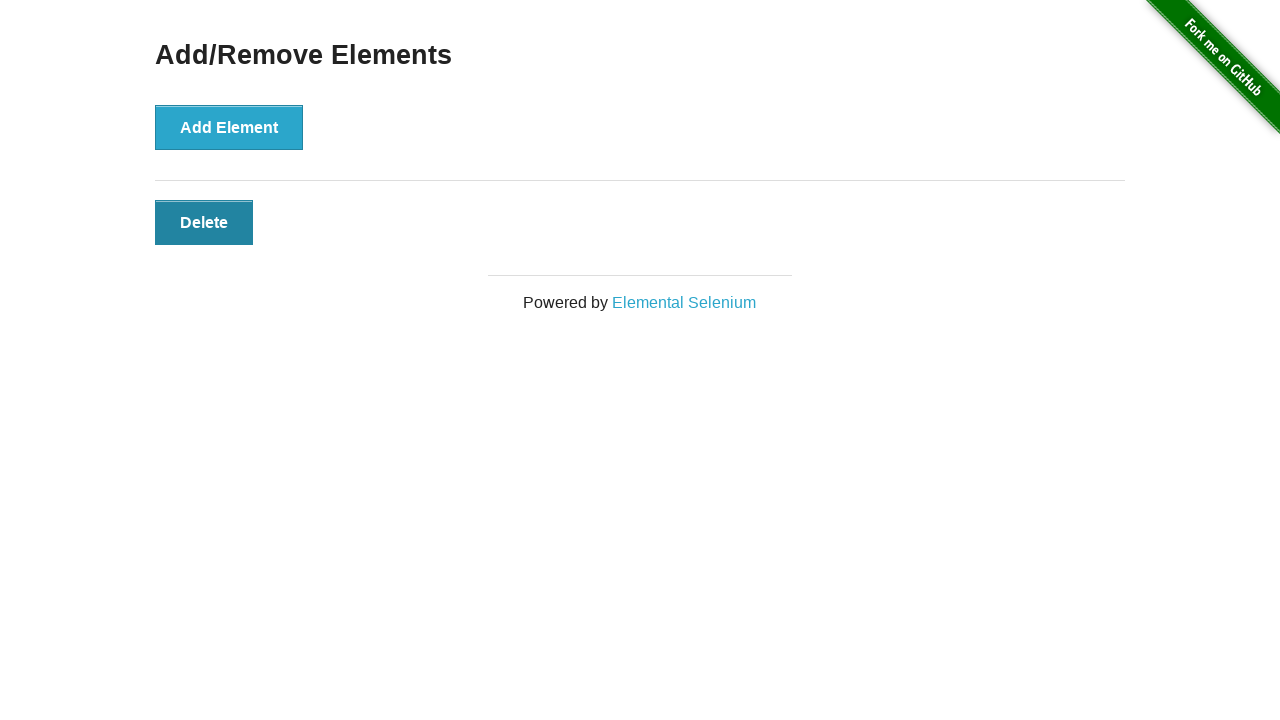